Tests broken images detection by navigating to the Broken Images page and checking image properties

Starting URL: http://the-internet.herokuapp.com/

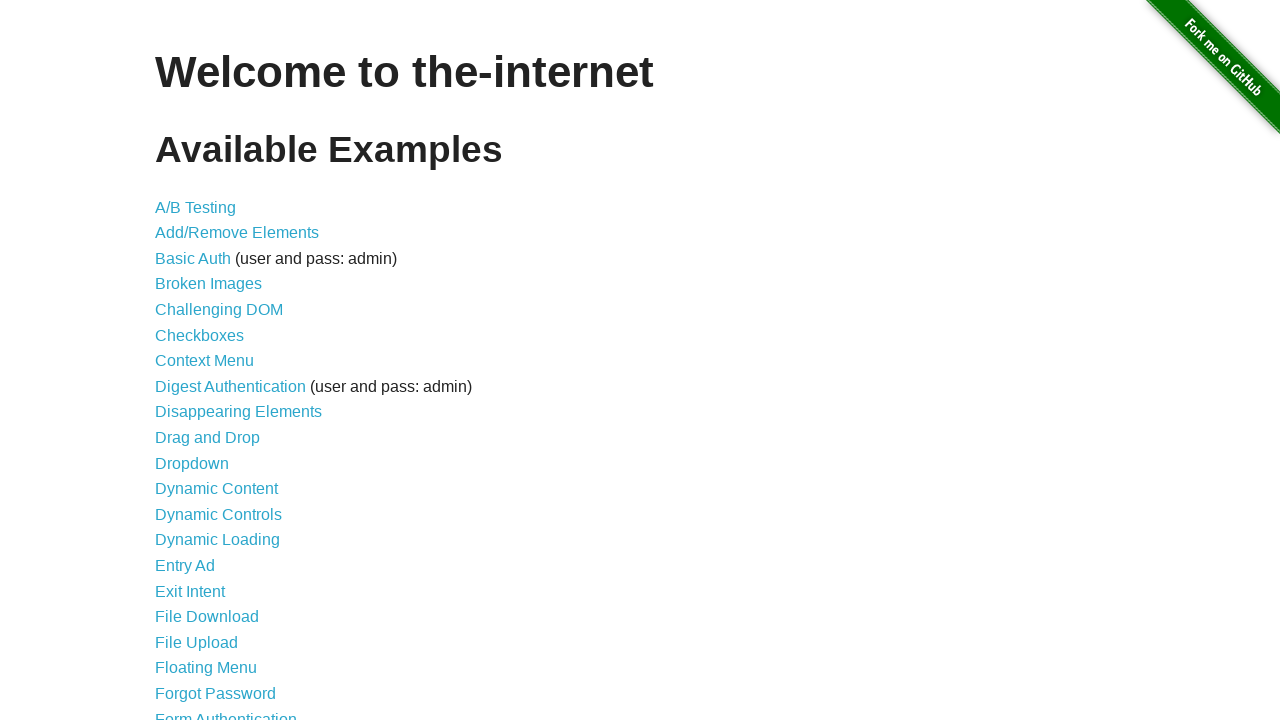

Clicked on Broken Images link at (208, 284) on text='Broken Images'
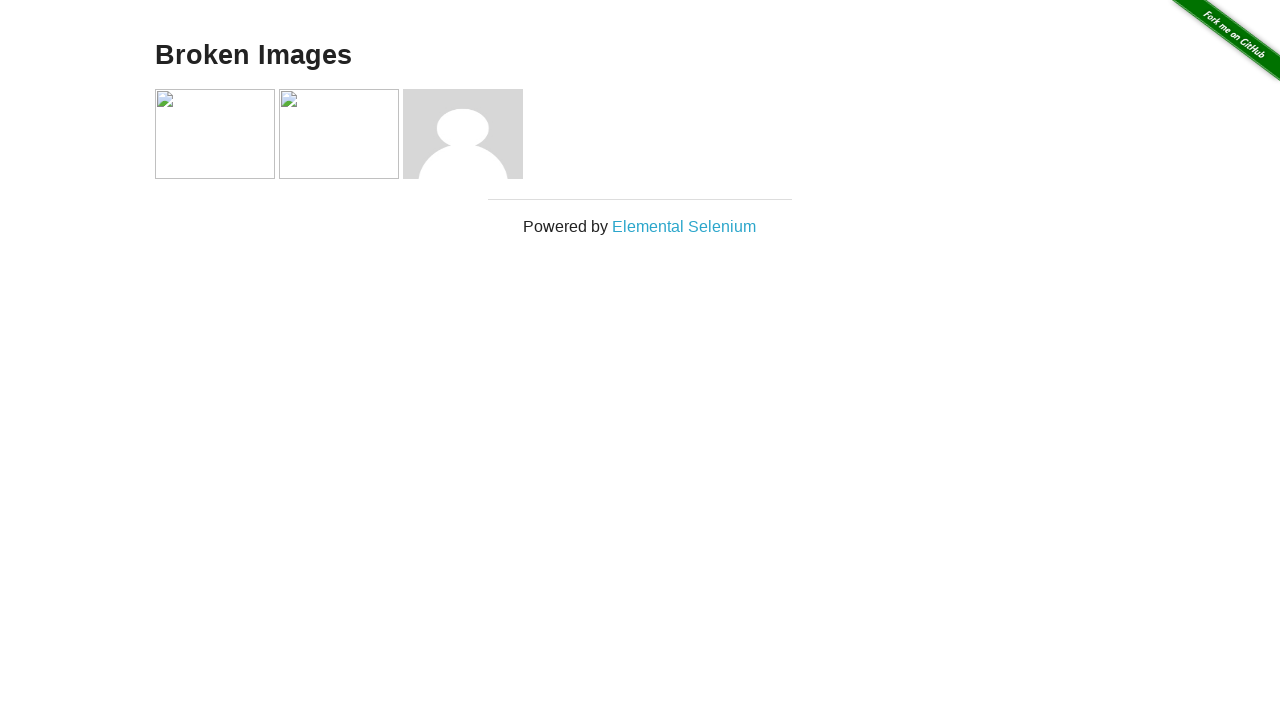

Images loaded on Broken Images page
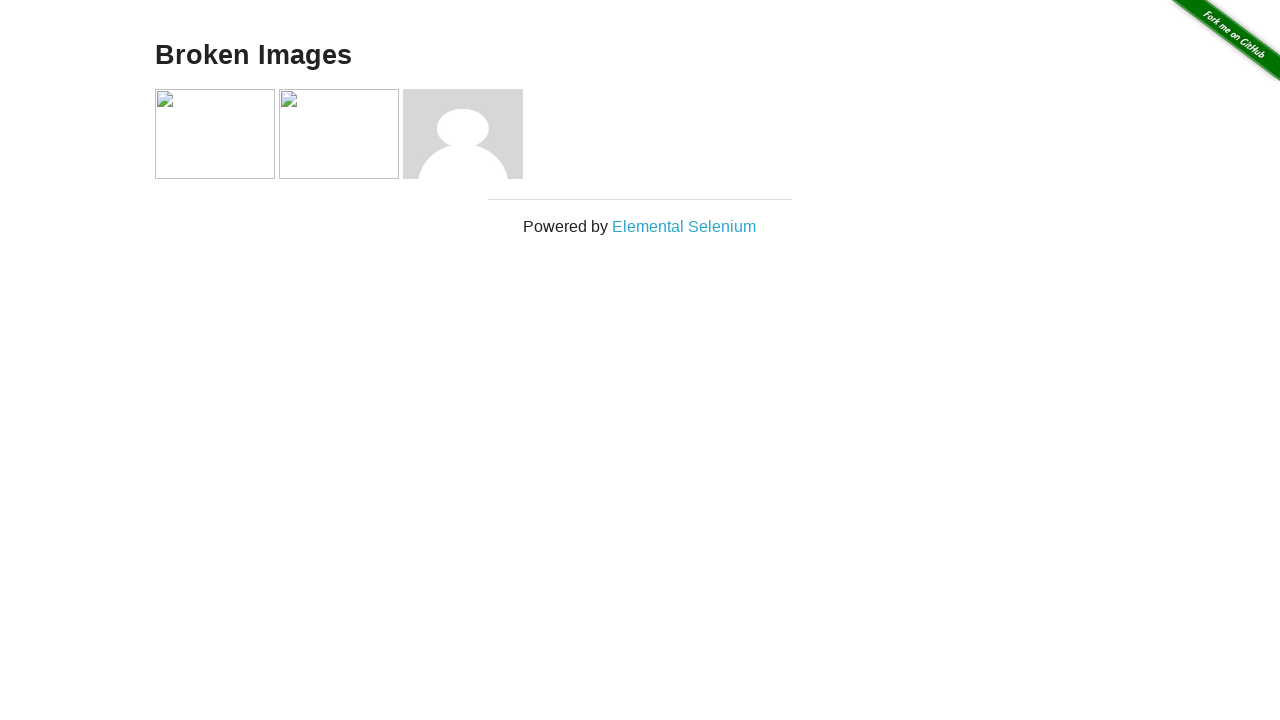

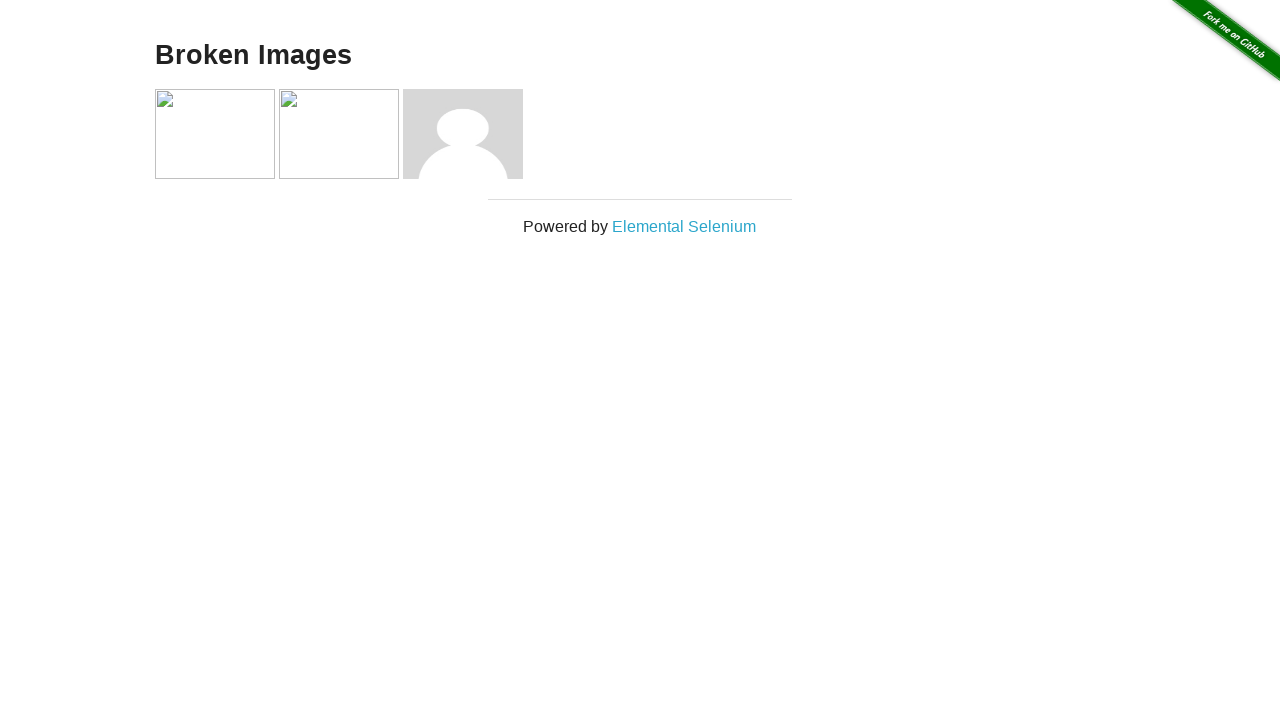